Tests an e-commerce shopping flow by adding specific vegetables (Cucumber, Brocolli, Beetroot) to cart, proceeding to checkout, and applying a promo code to verify discount functionality.

Starting URL: https://rahulshettyacademy.com/seleniumPractise/

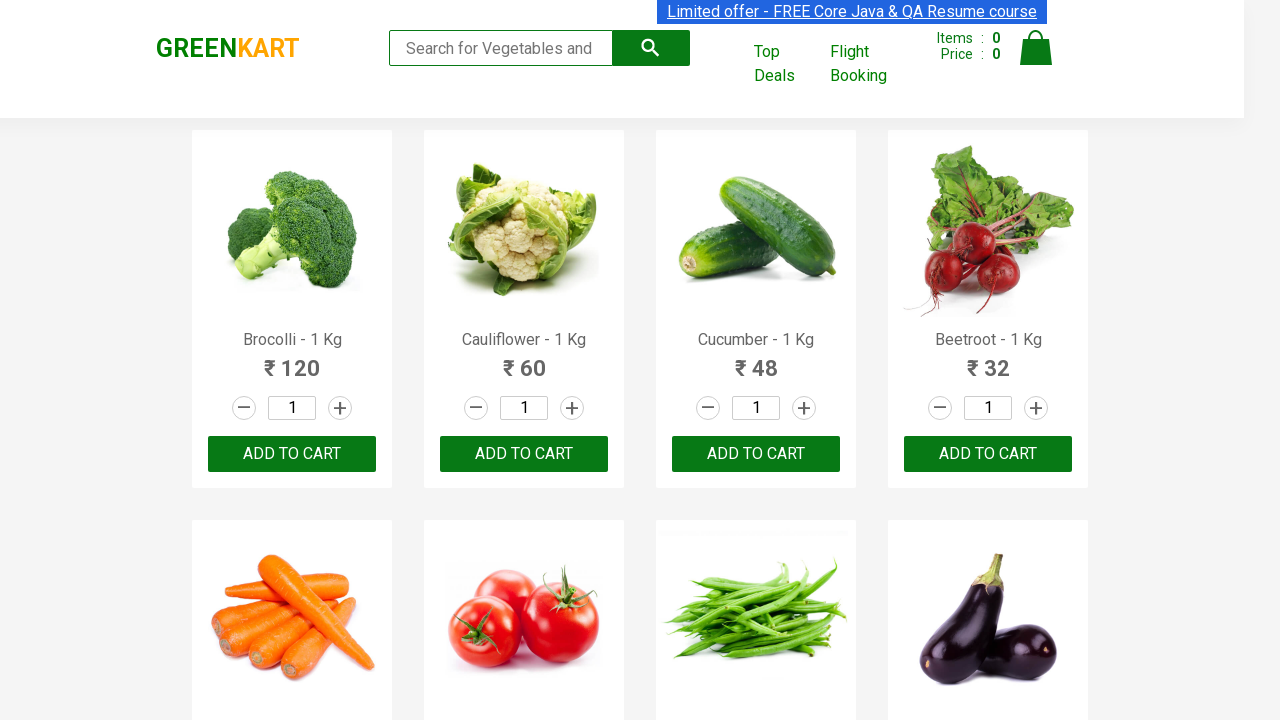

Waited for product names to load on the page
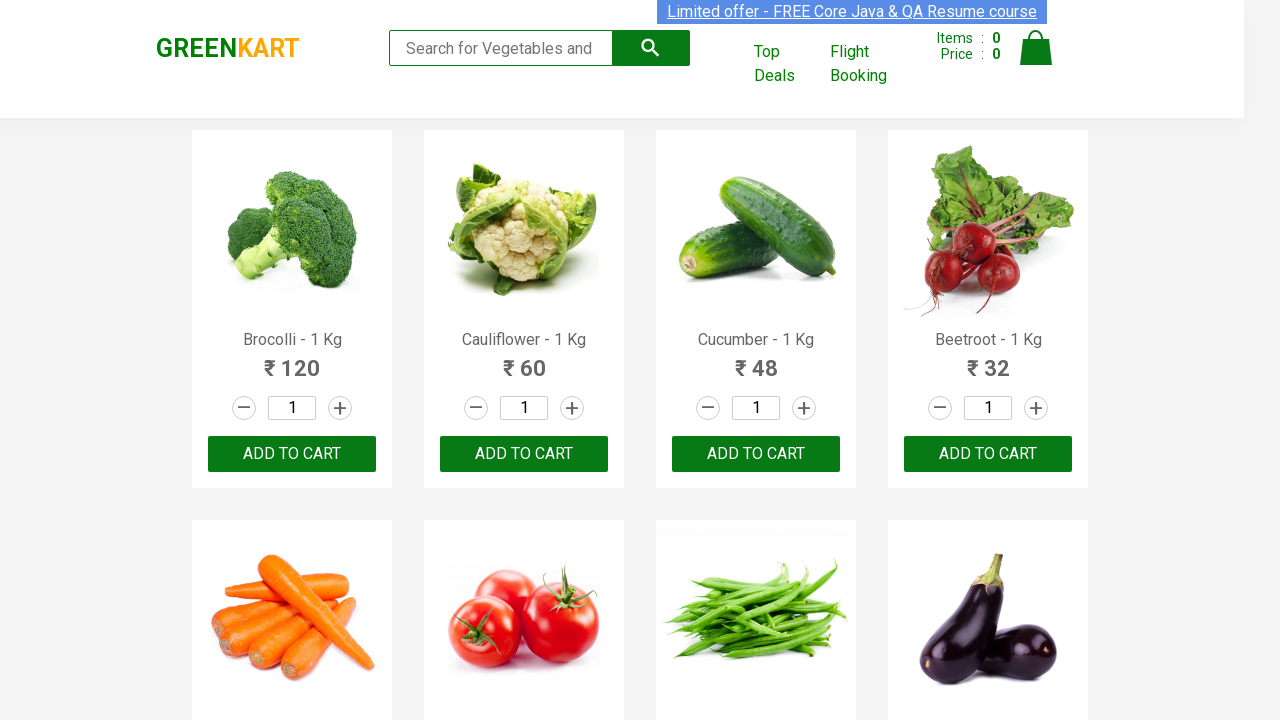

Retrieved all product name elements
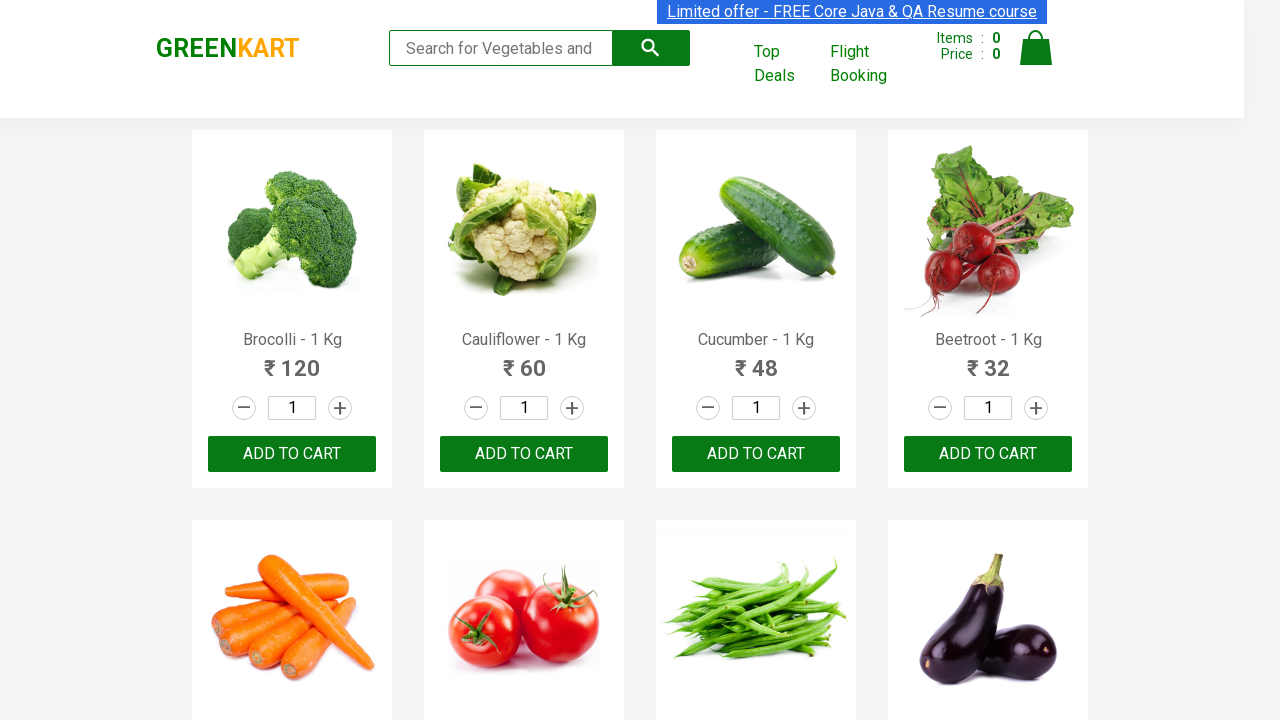

Retrieved all 'Add to Cart' buttons
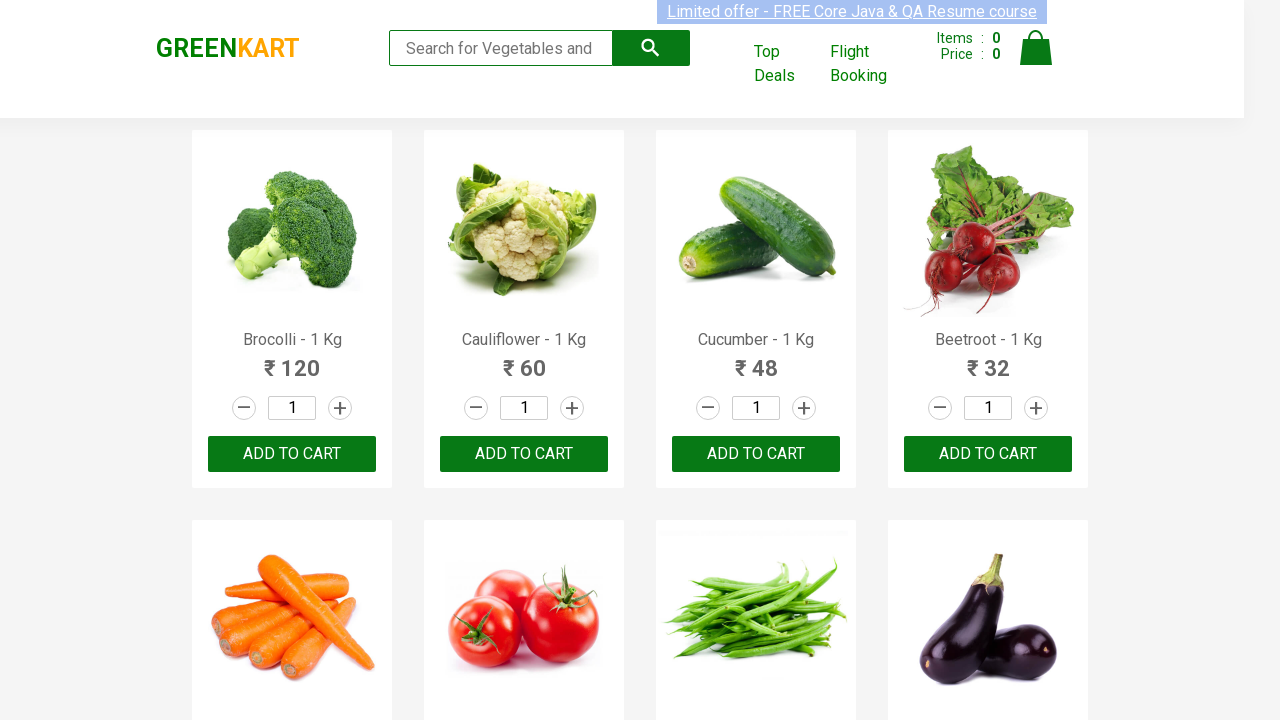

Added Brocolli to cart at (292, 454) on xpath=//div[@class='product-action']/button >> nth=0
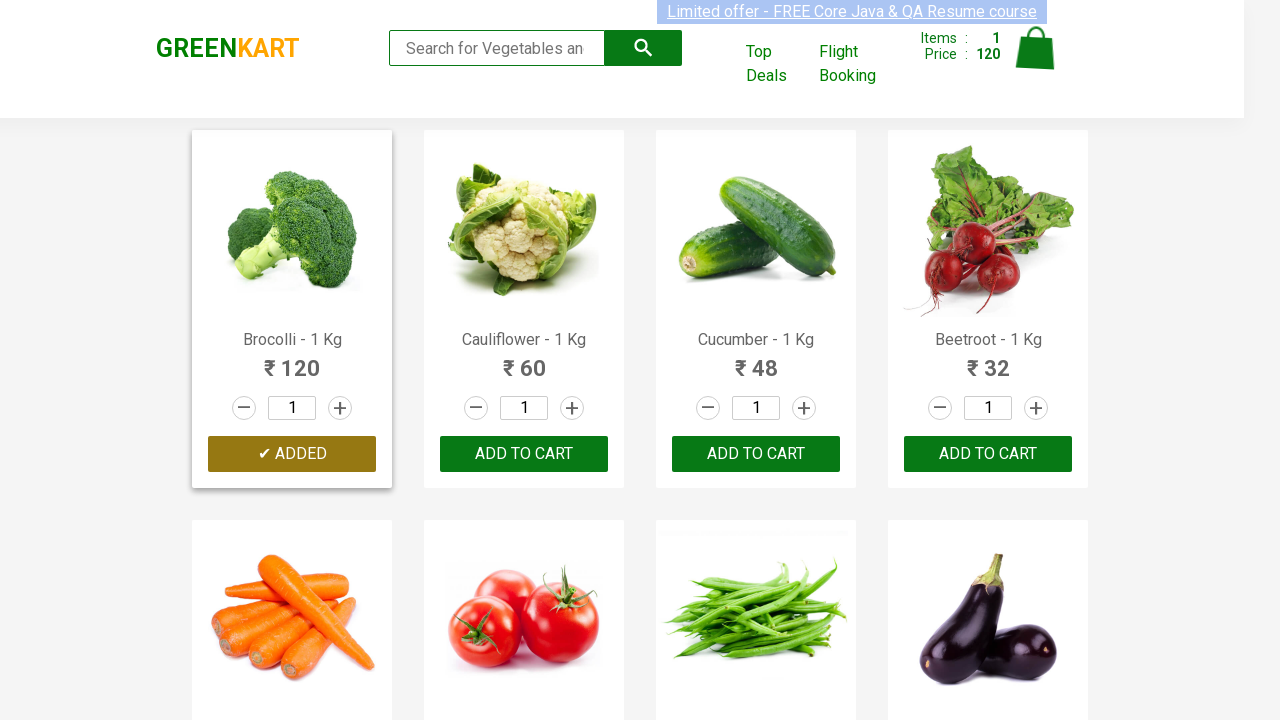

Added Cucumber to cart at (756, 454) on xpath=//div[@class='product-action']/button >> nth=2
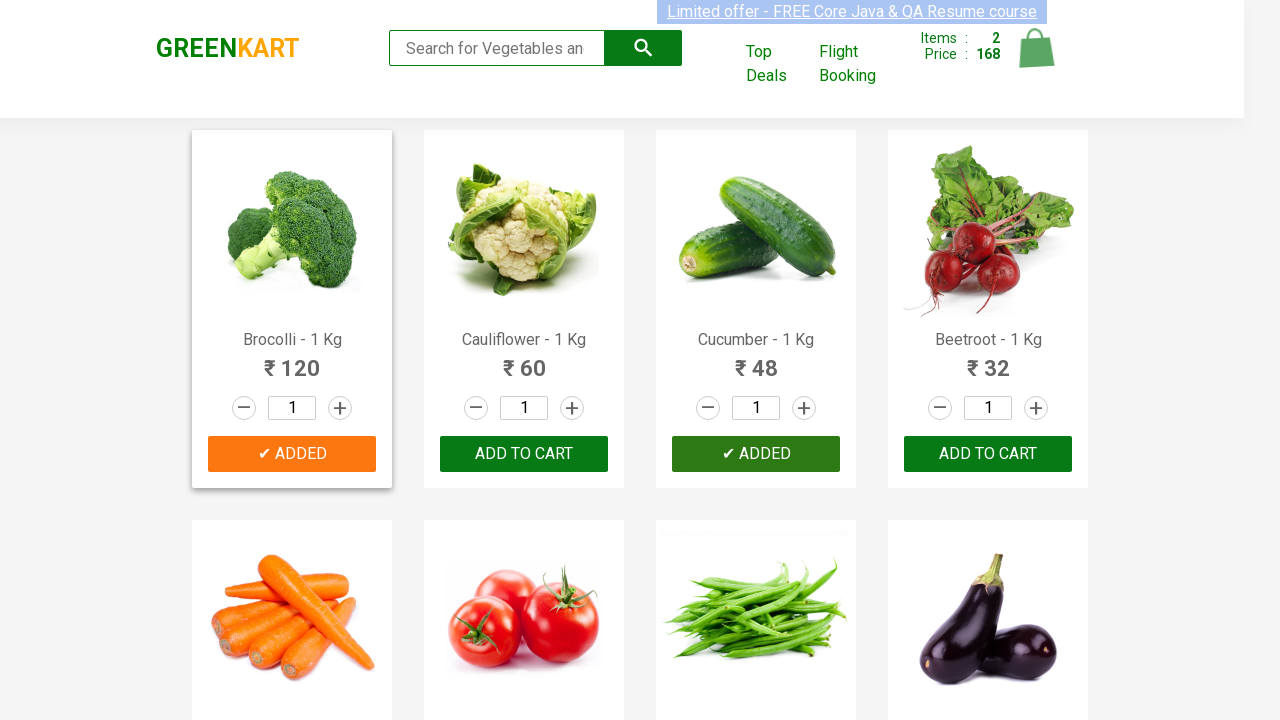

Added Beetroot to cart at (988, 454) on xpath=//div[@class='product-action']/button >> nth=3
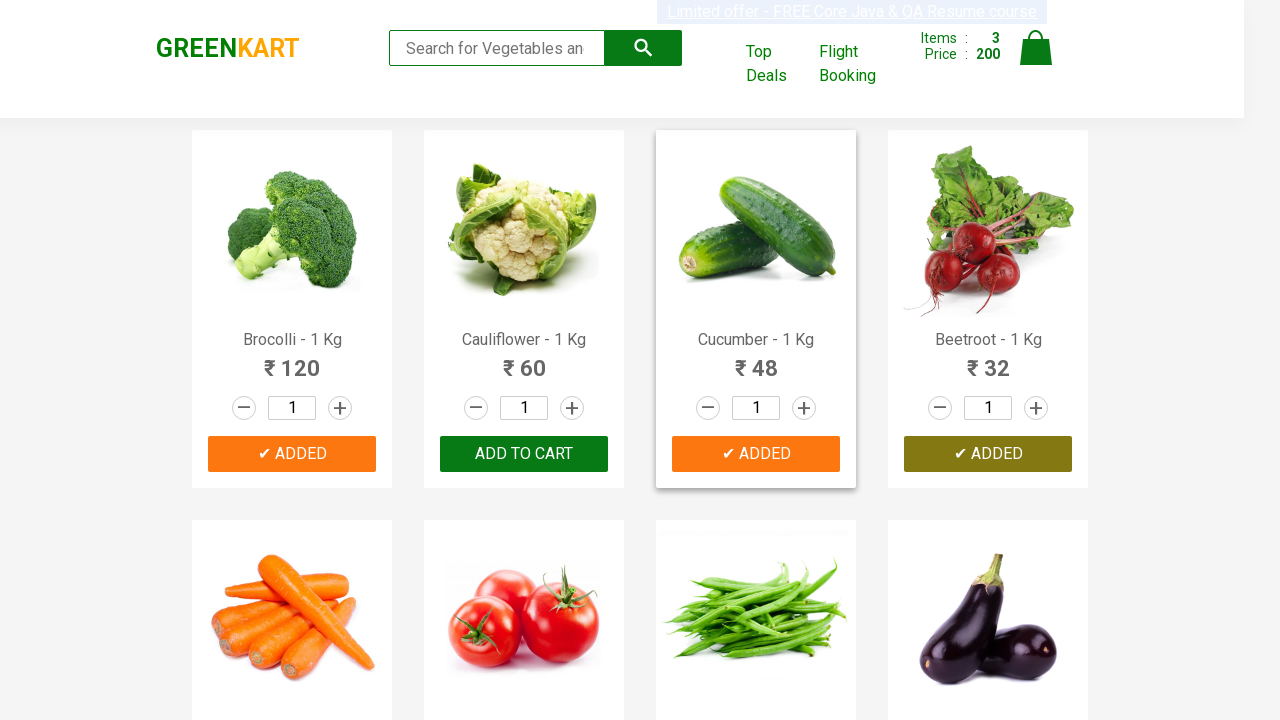

Clicked on cart icon to view cart at (1036, 48) on img[alt='Cart']
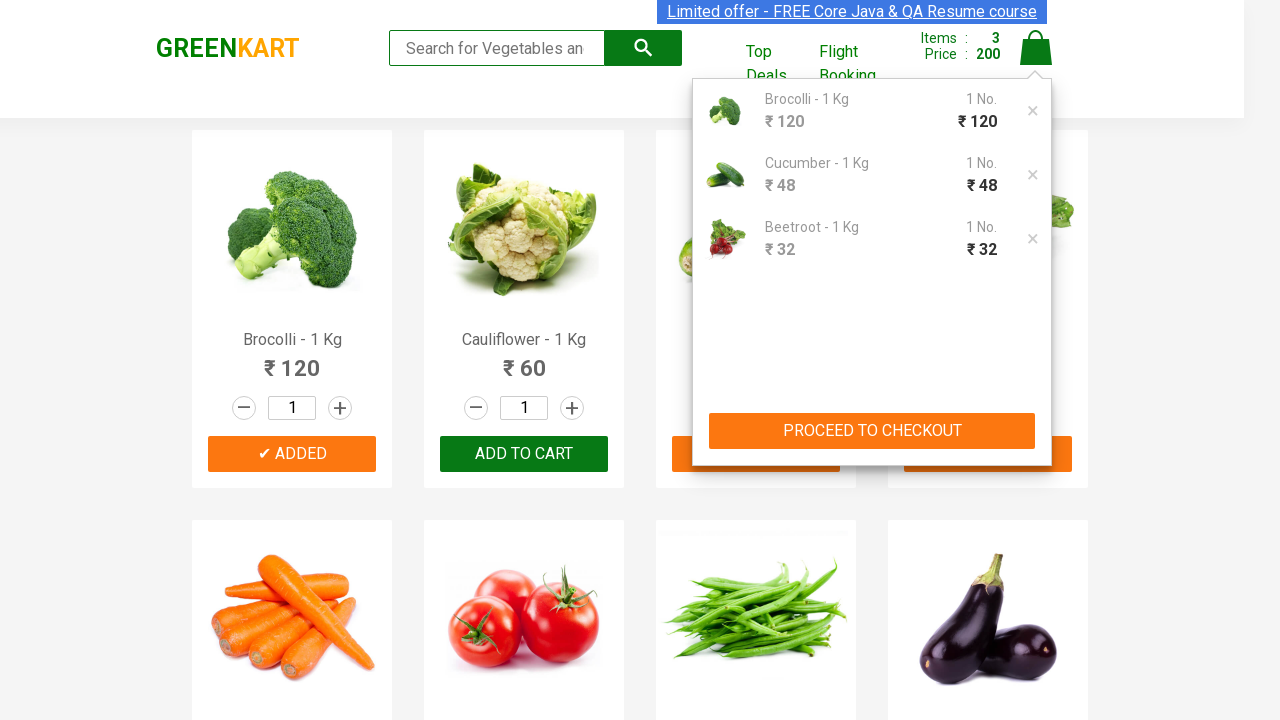

Clicked 'PROCEED TO CHECKOUT' button at (872, 431) on xpath=//button[contains(text(),'PROCEED TO CHECKOUT')]
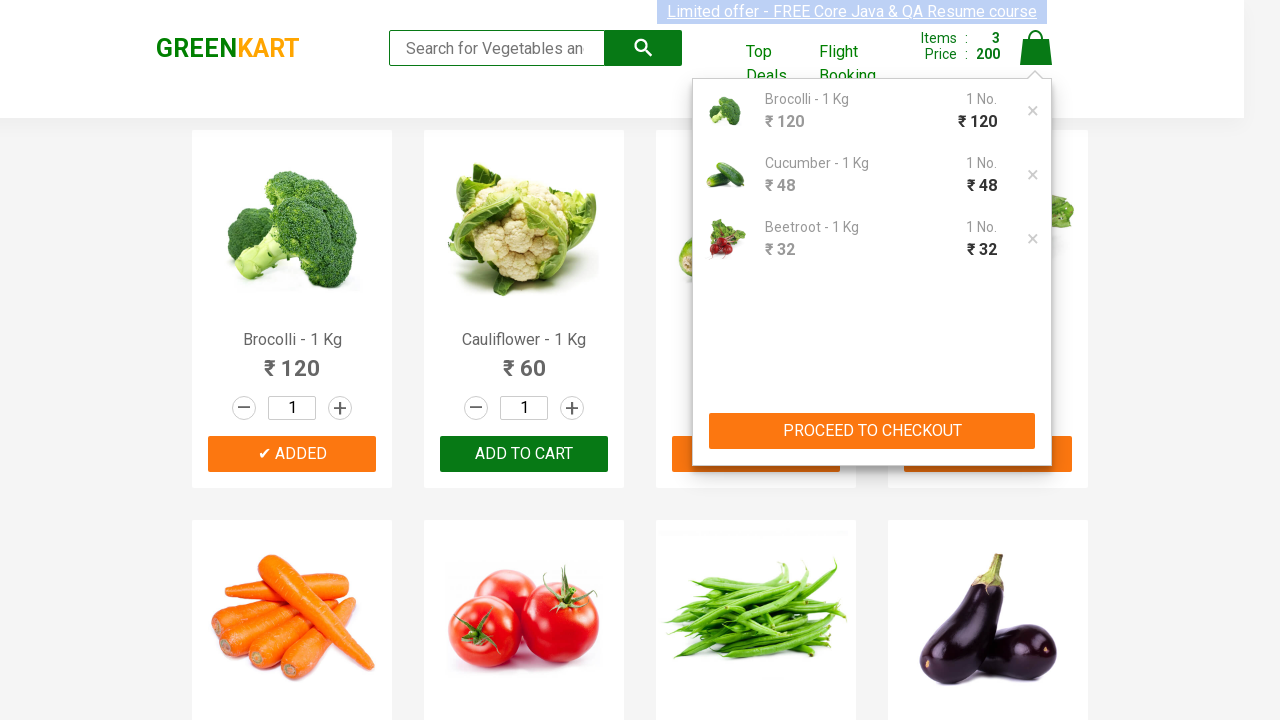

Promo code input field became visible
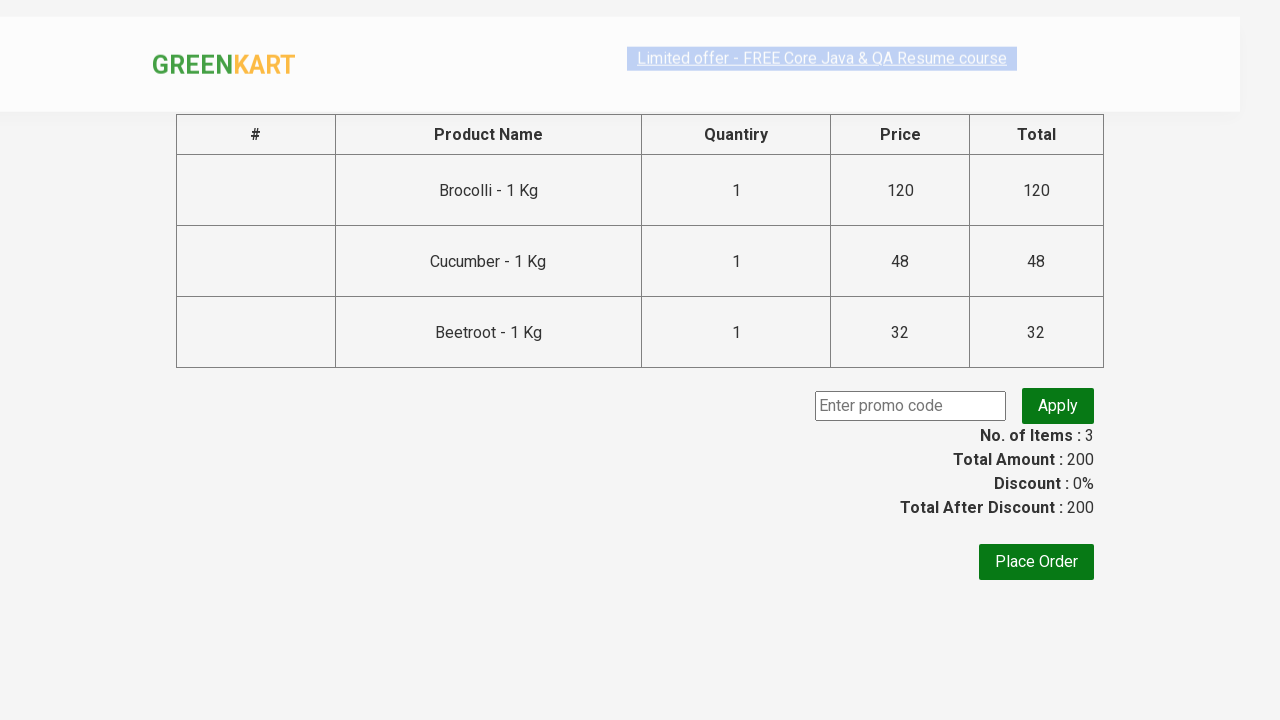

Entered promo code 'rahulshettyacademy' on input.promoCode
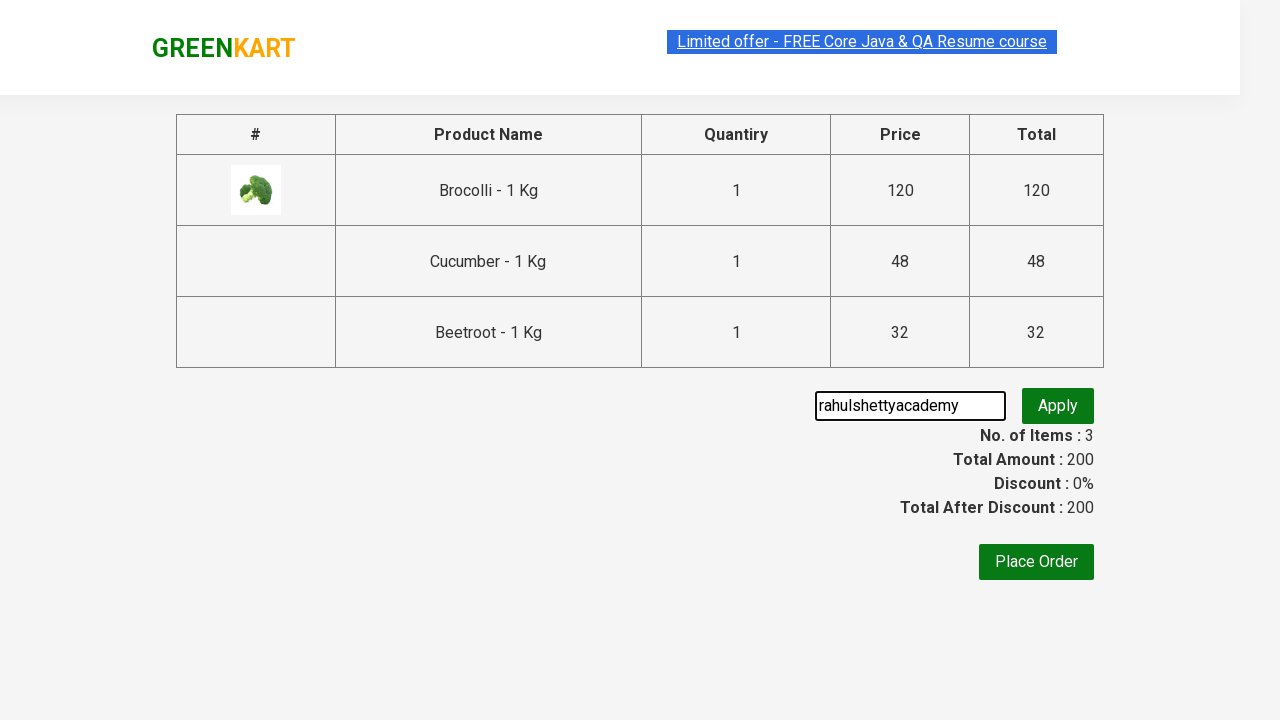

Clicked 'Apply' button to apply promo code at (1058, 406) on button.promoBtn
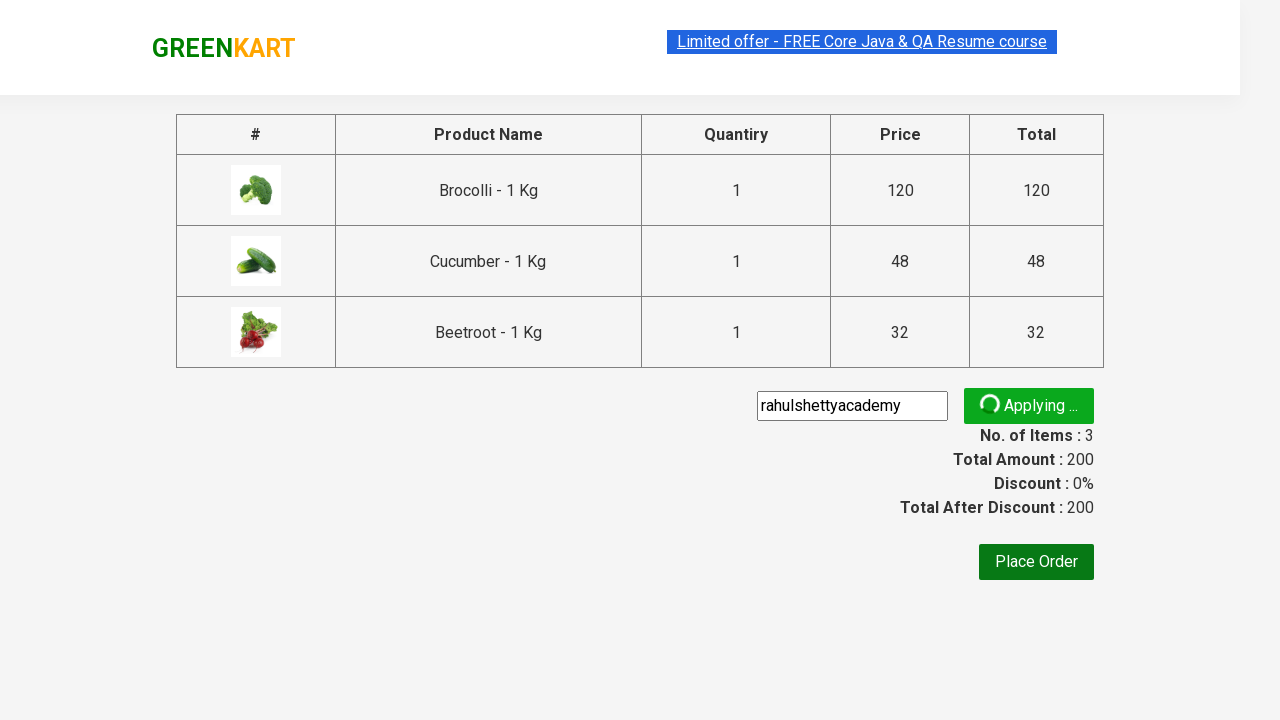

Promo code discount confirmation message appeared
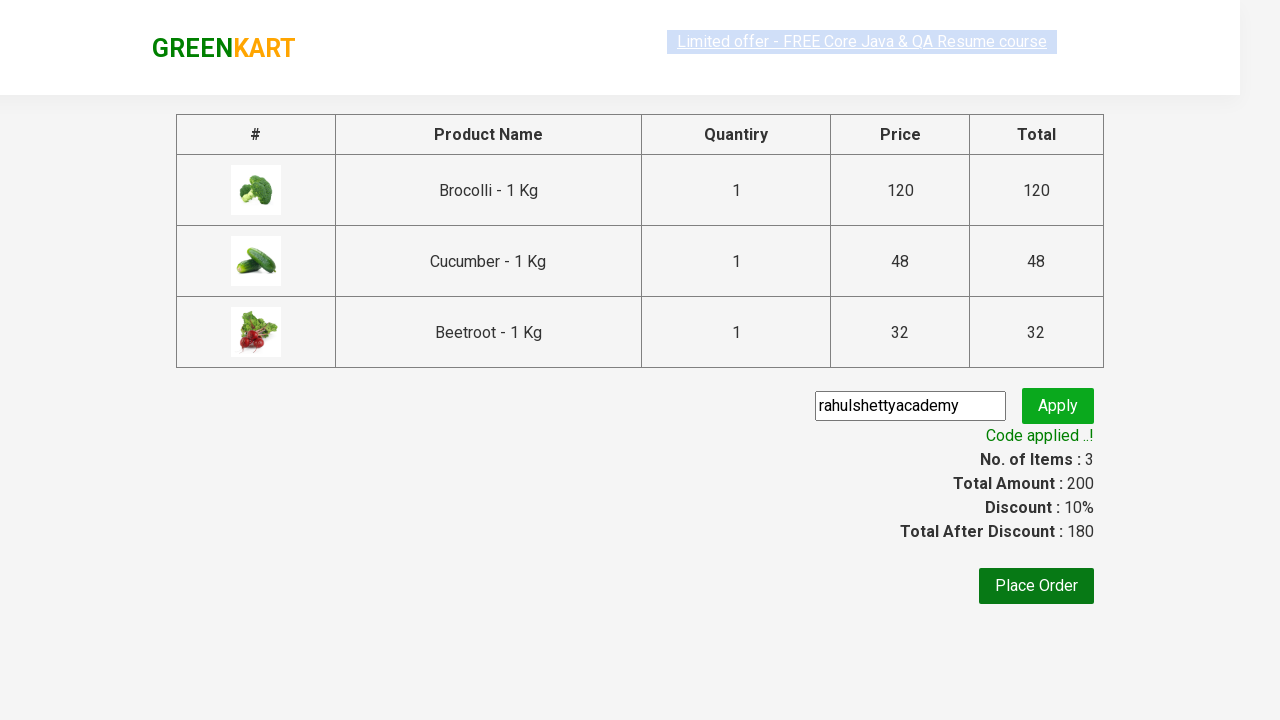

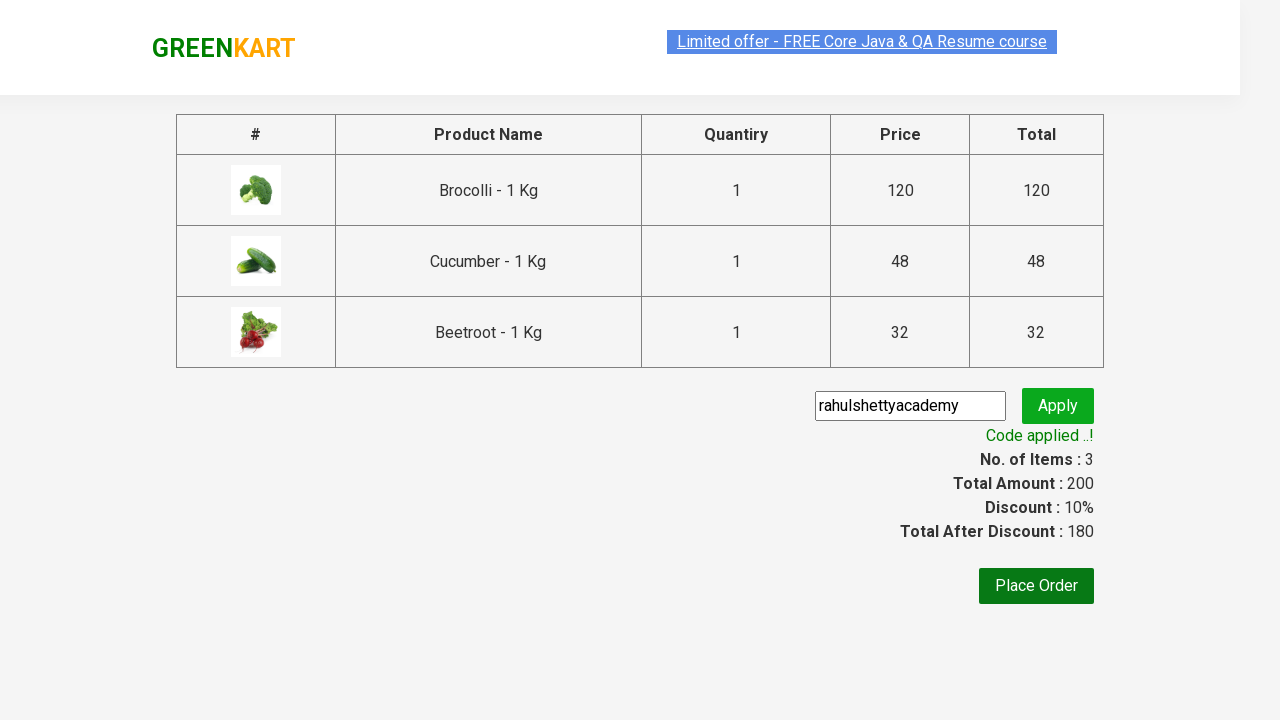